Tests hover functionality by moving the mouse over an image element and verifying that a caption with user information appears

Starting URL: http://theinternet.przyklady.javastart.pl/hovers

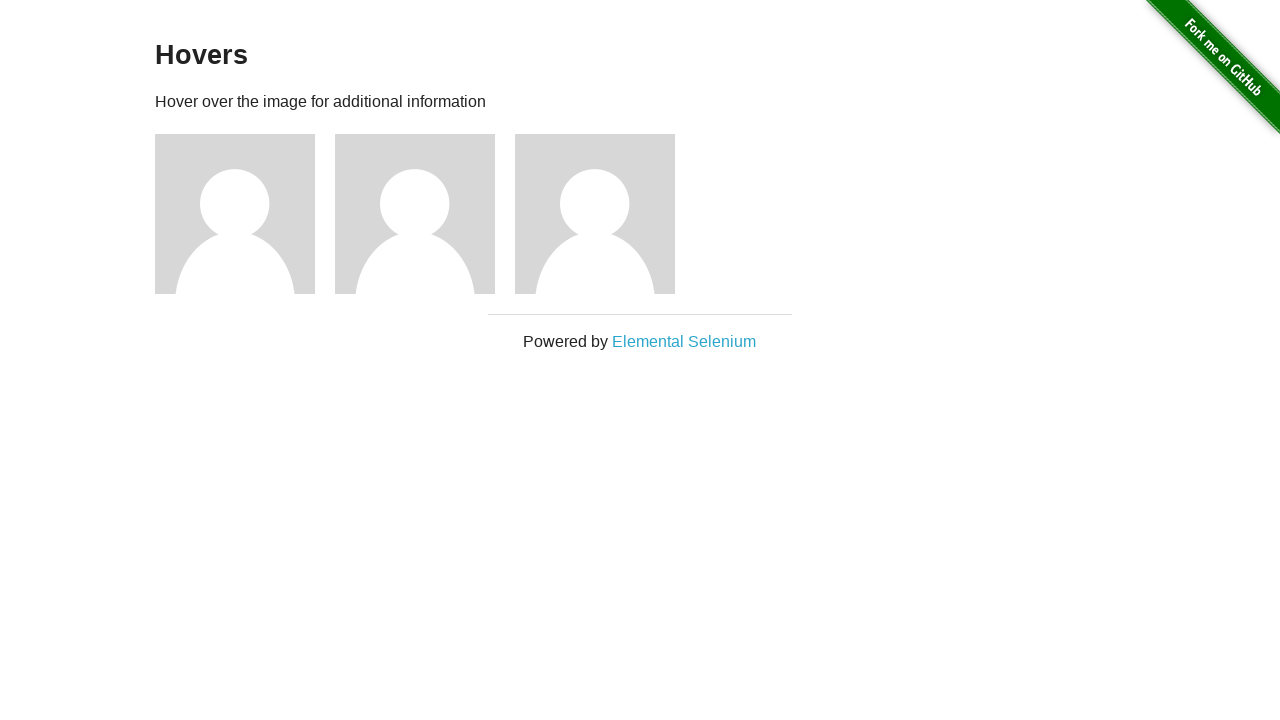

Hovered over the first photo element at (245, 214) on xpath=//*[@id='content']/div/div[1]
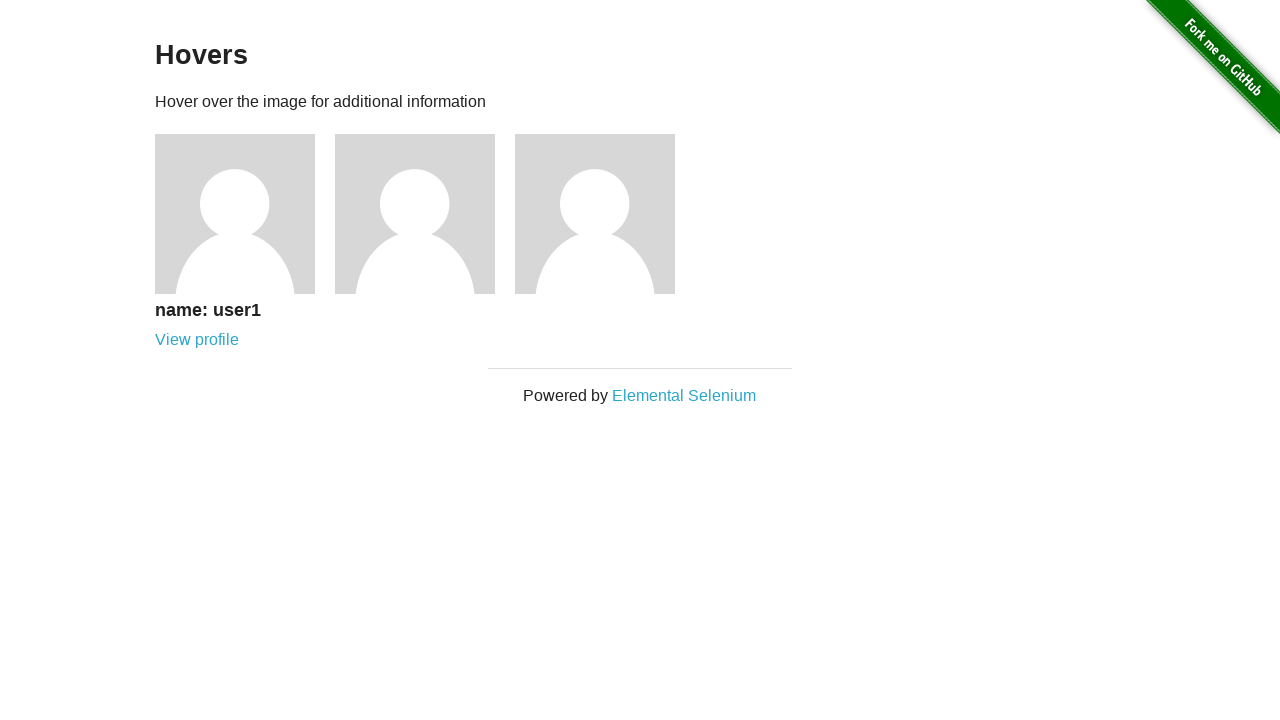

Caption element became visible after hover
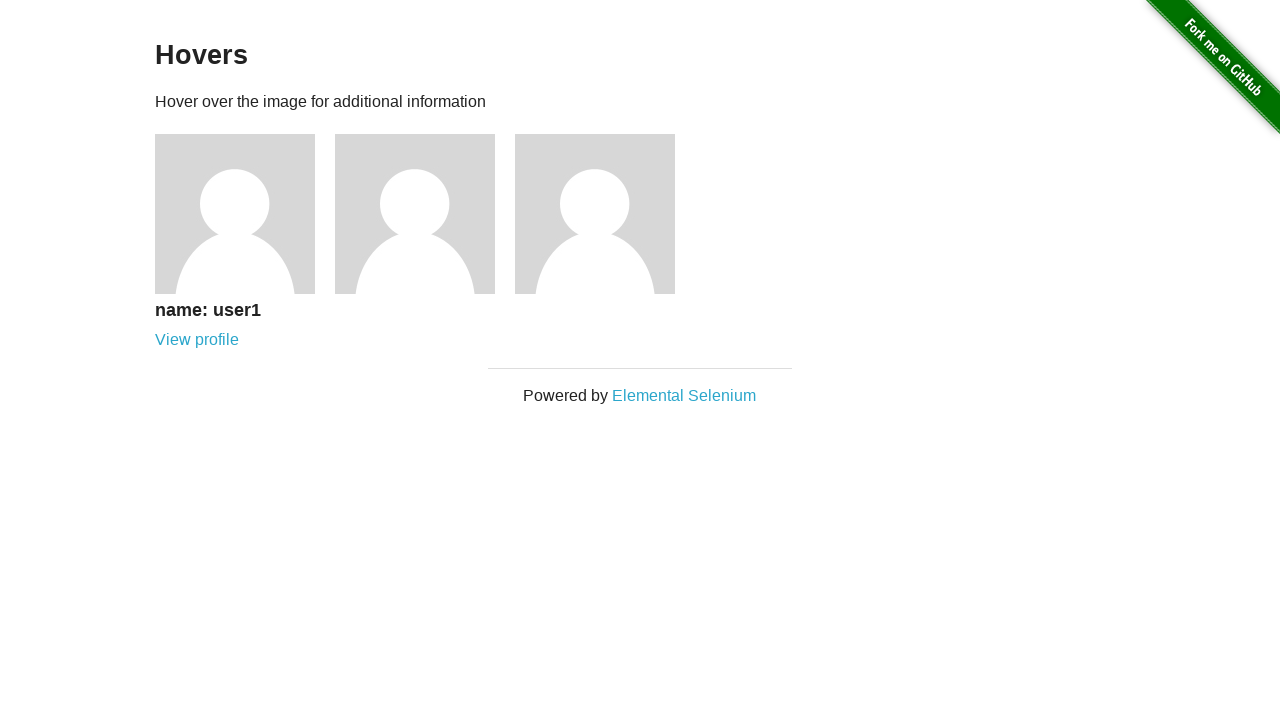

Verified caption text matches 'name: user1'
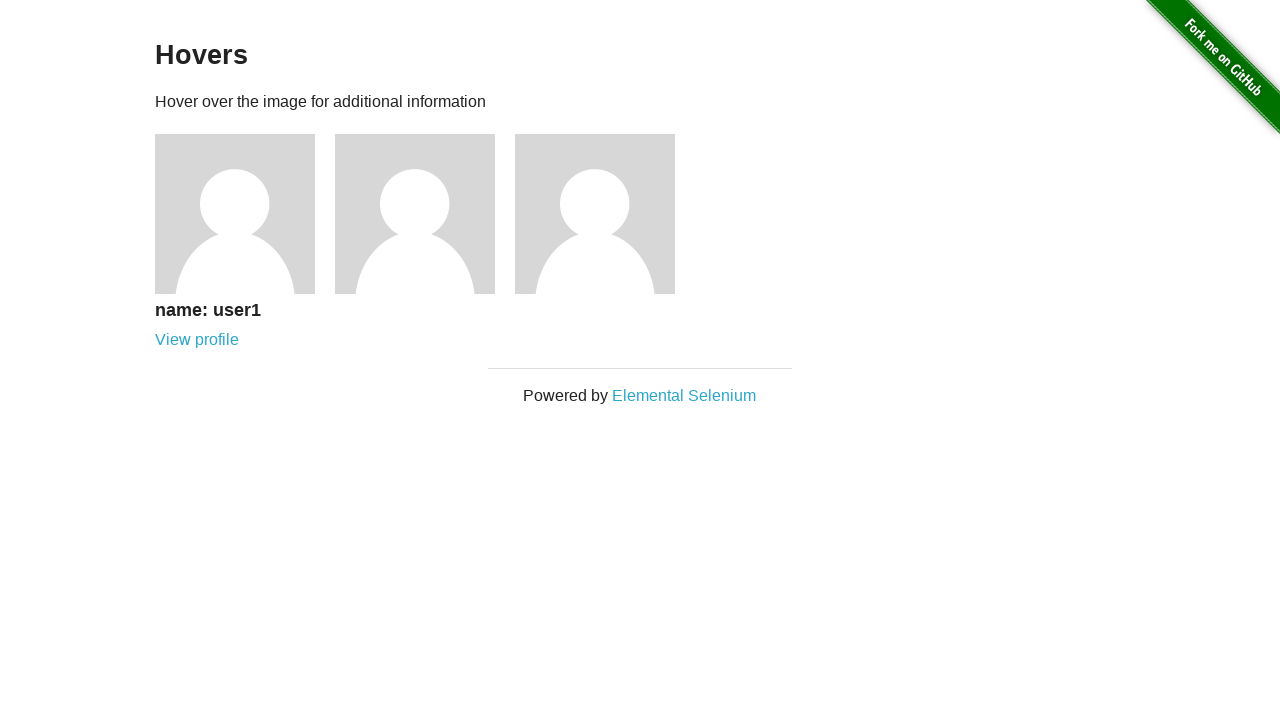

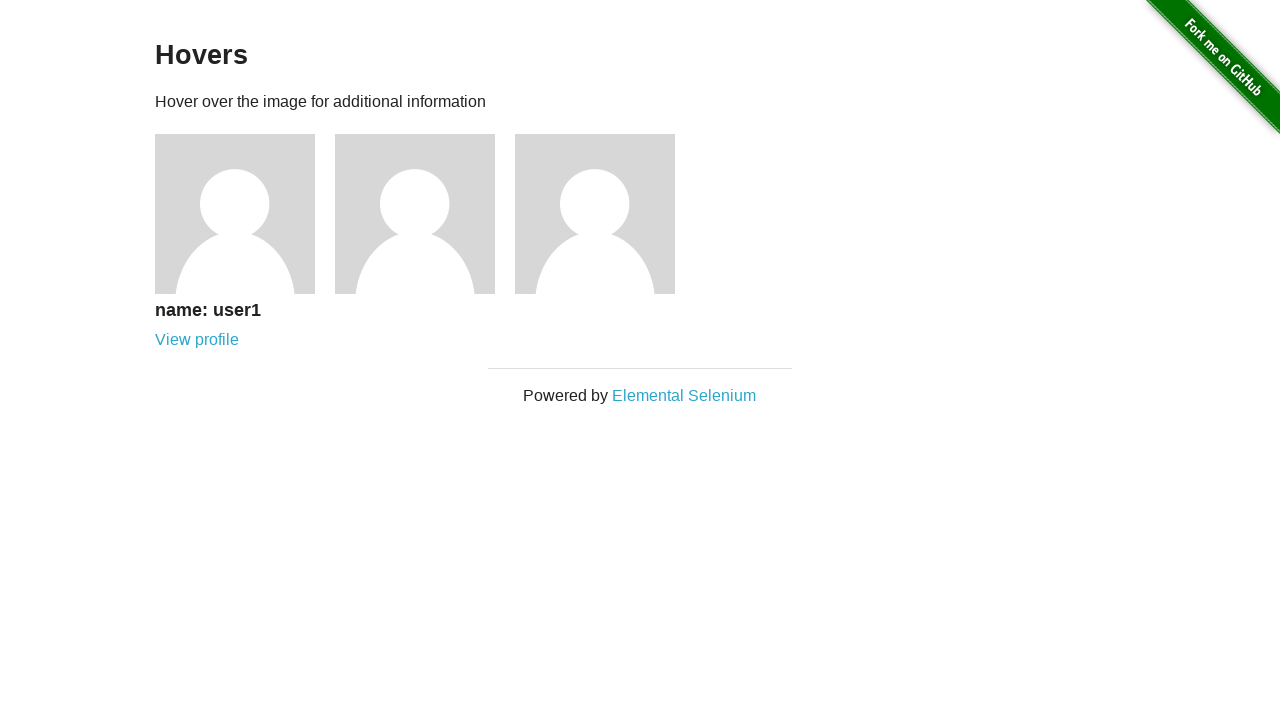